Tests the text box form behavior when submitting with empty fields, verifying that no output is displayed.

Starting URL: https://demoqa.com/

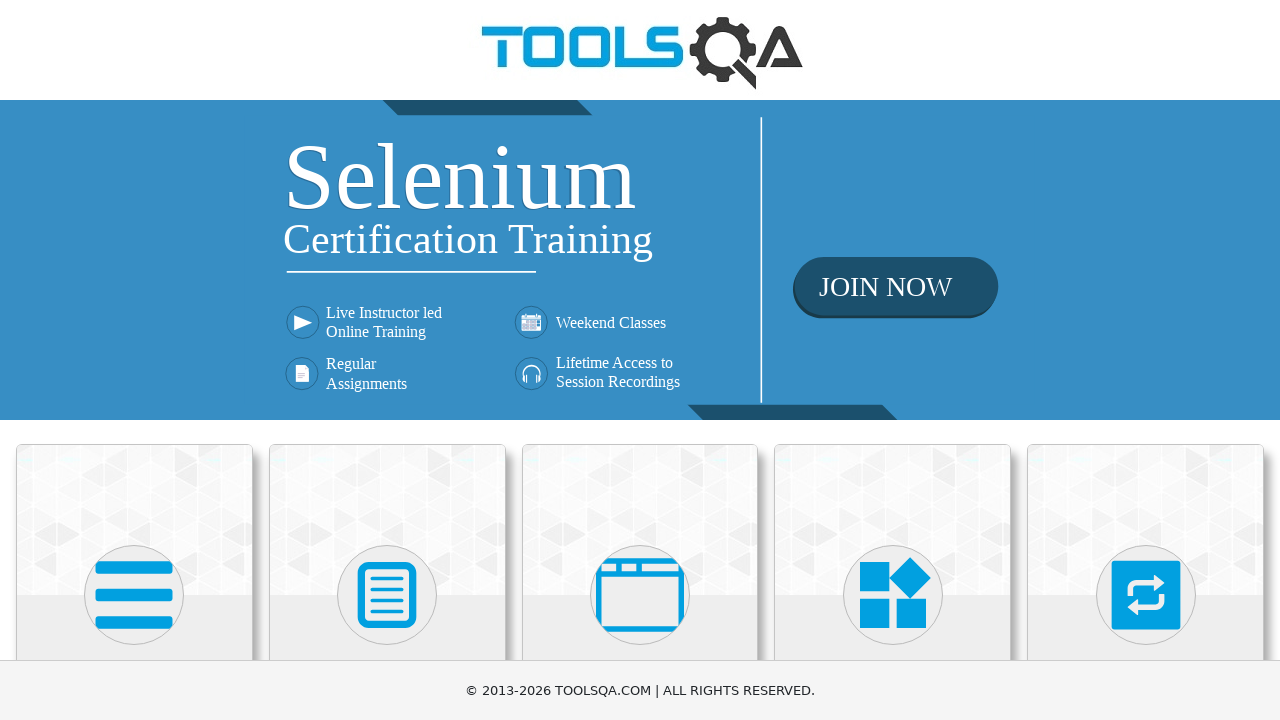

Clicked on Elements card on homepage at (134, 360) on text=Elements
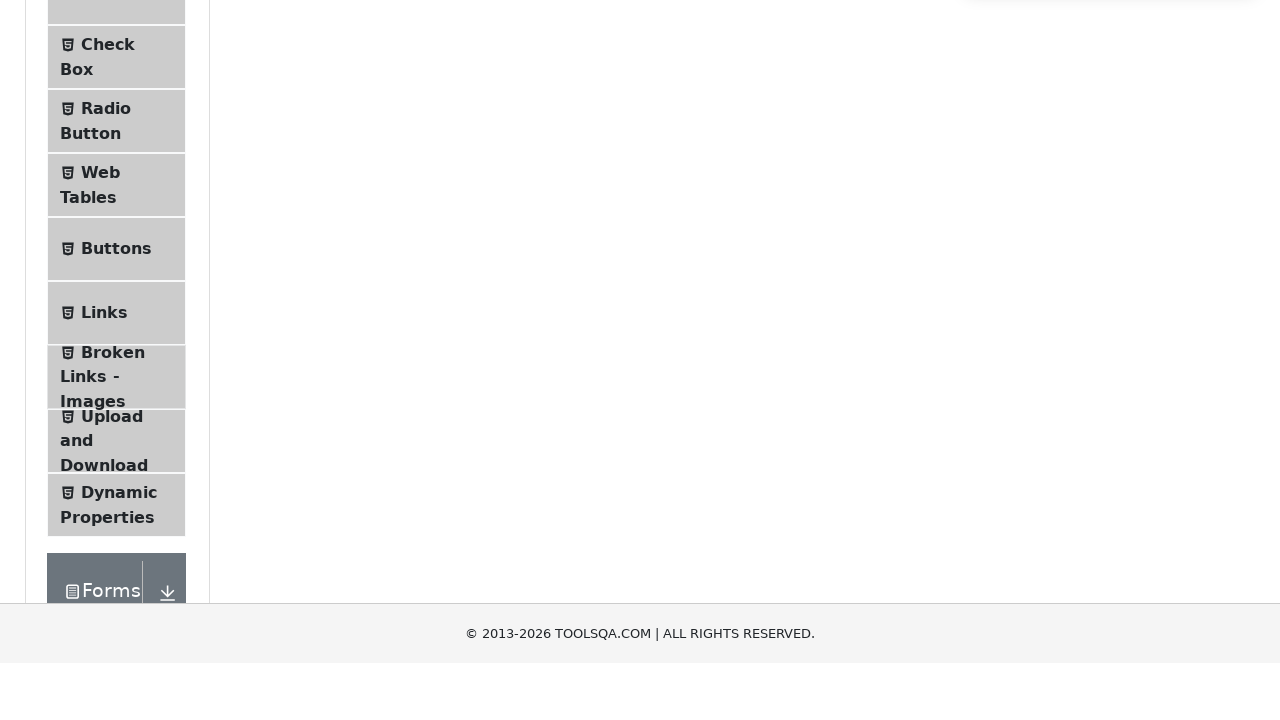

Clicked on Text Box menu item at (119, 261) on text=Text Box
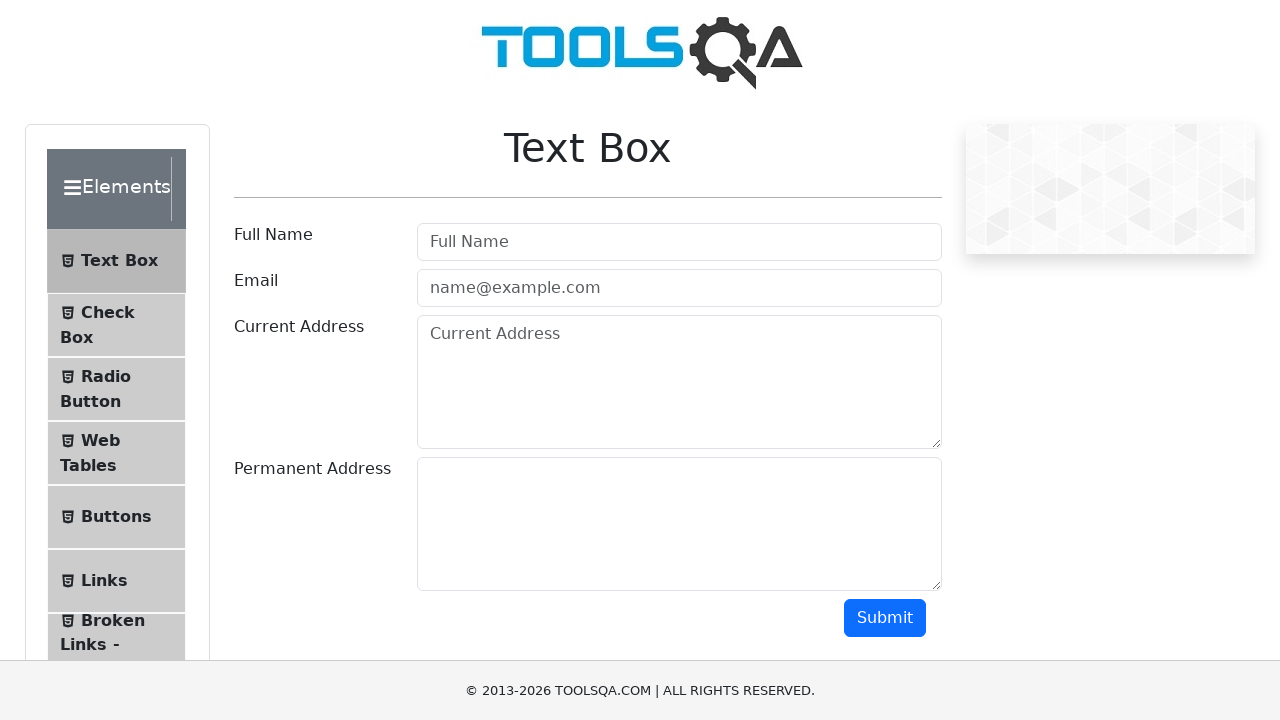

Clicked submit button without filling any fields at (885, 618) on #submit
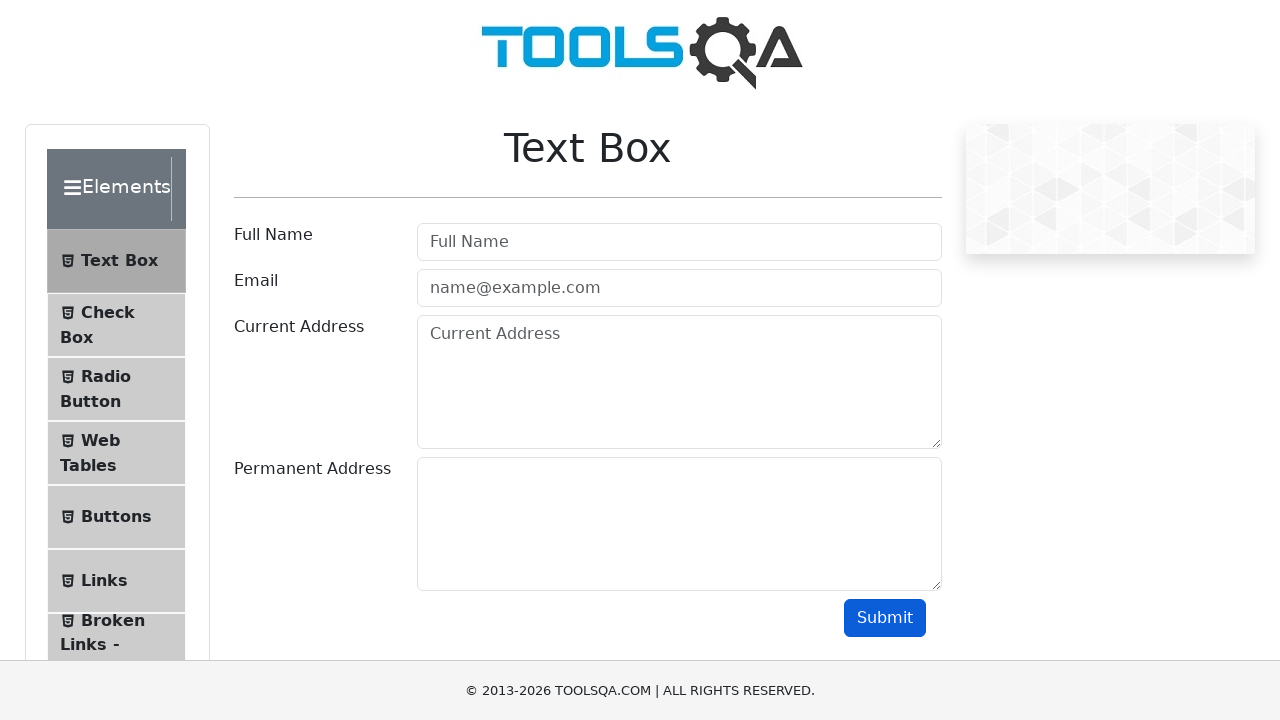

Waited 1 second to verify output section is not visible or empty
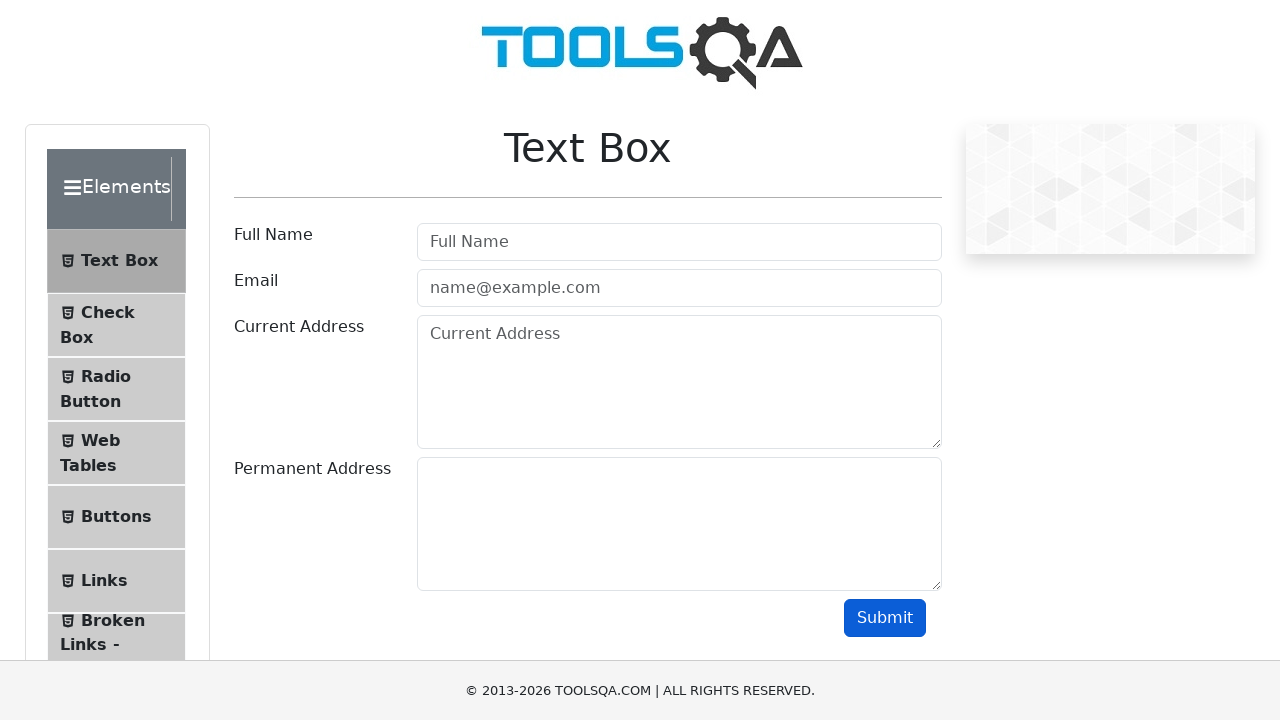

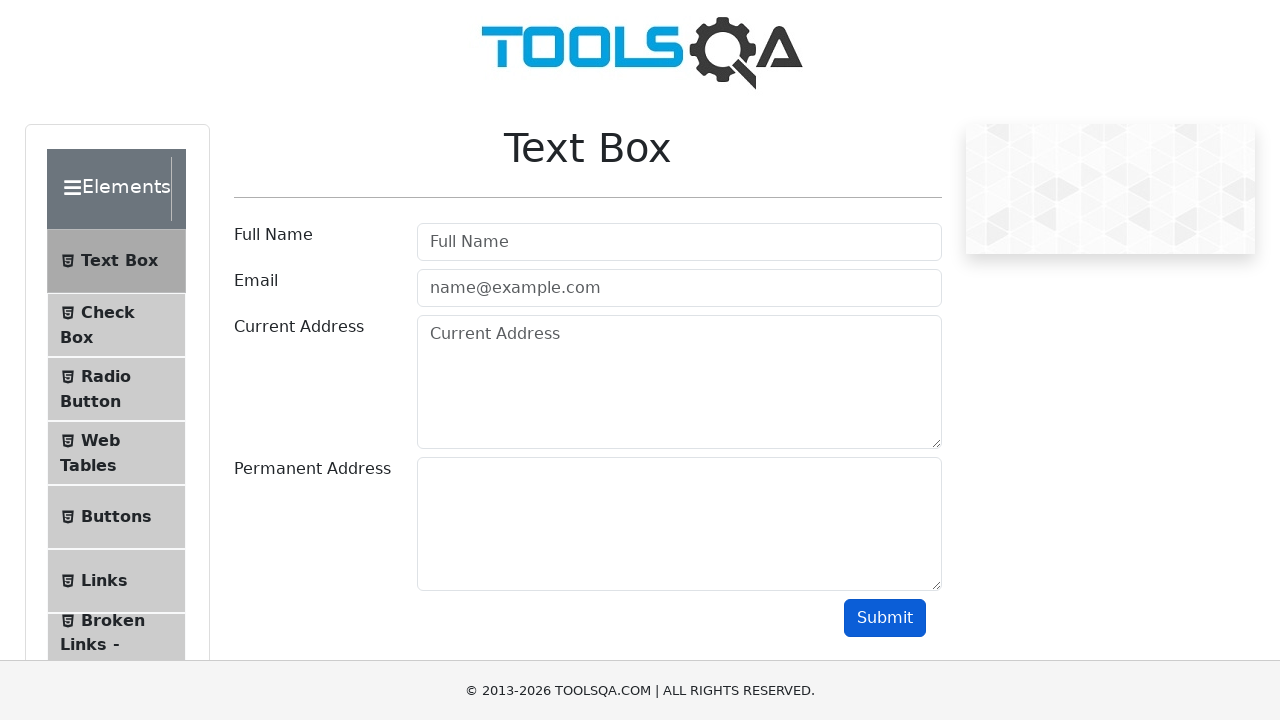